Tests checkbox functionality by clicking a checkbox and verifying its selected state

Starting URL: https://rahulshettyacademy.com/dropdownsPractise/

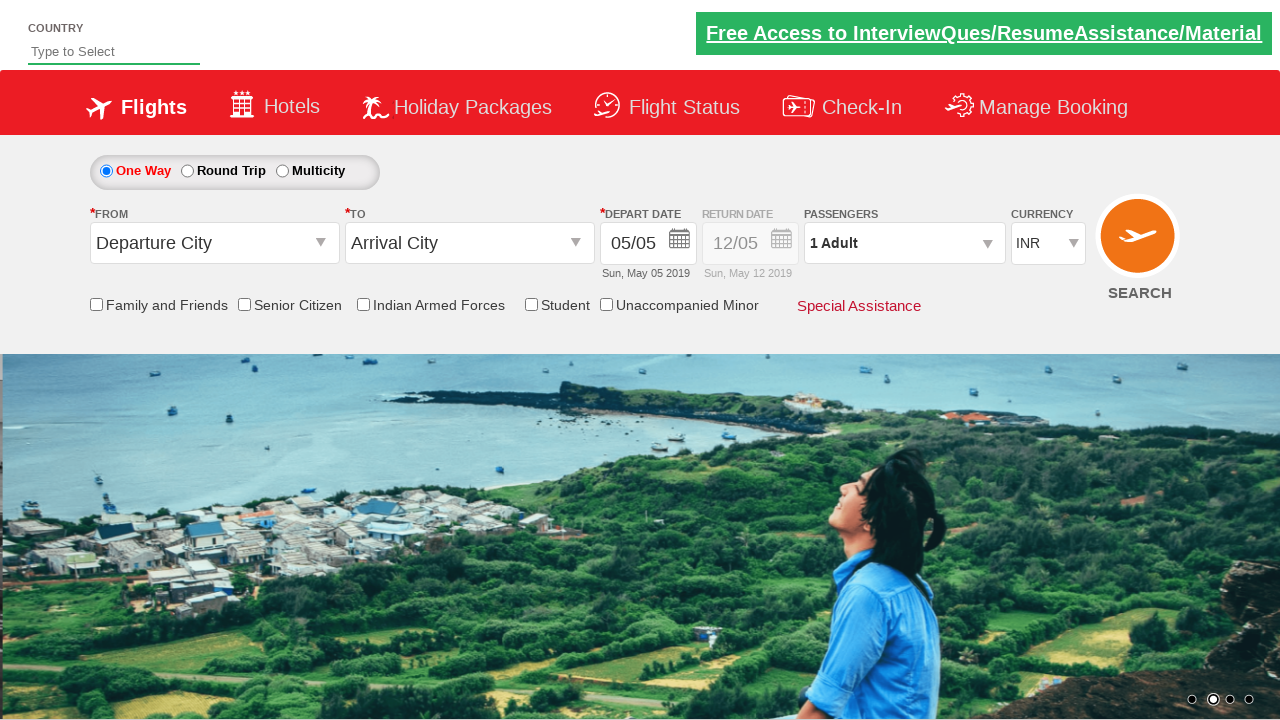

Clicked the friends and family checkbox at (96, 304) on #ctl00_mainContent_chk_friendsandfamily
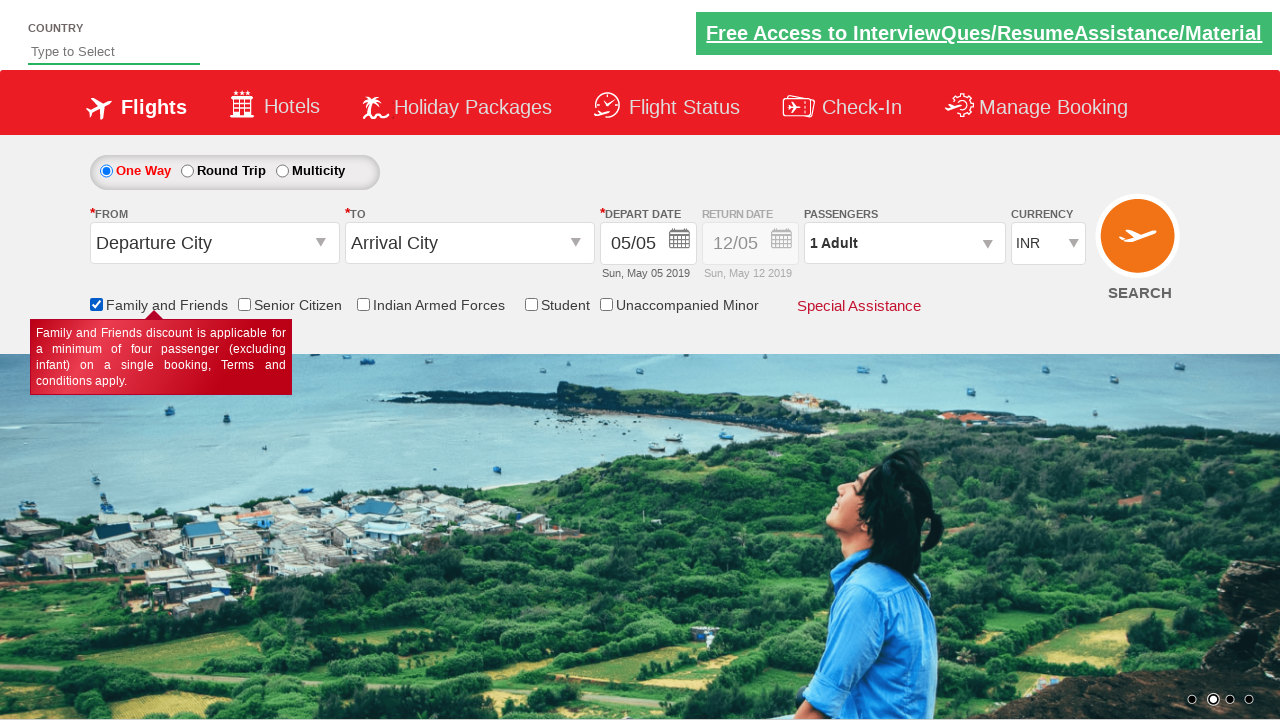

Verified checkbox is selected
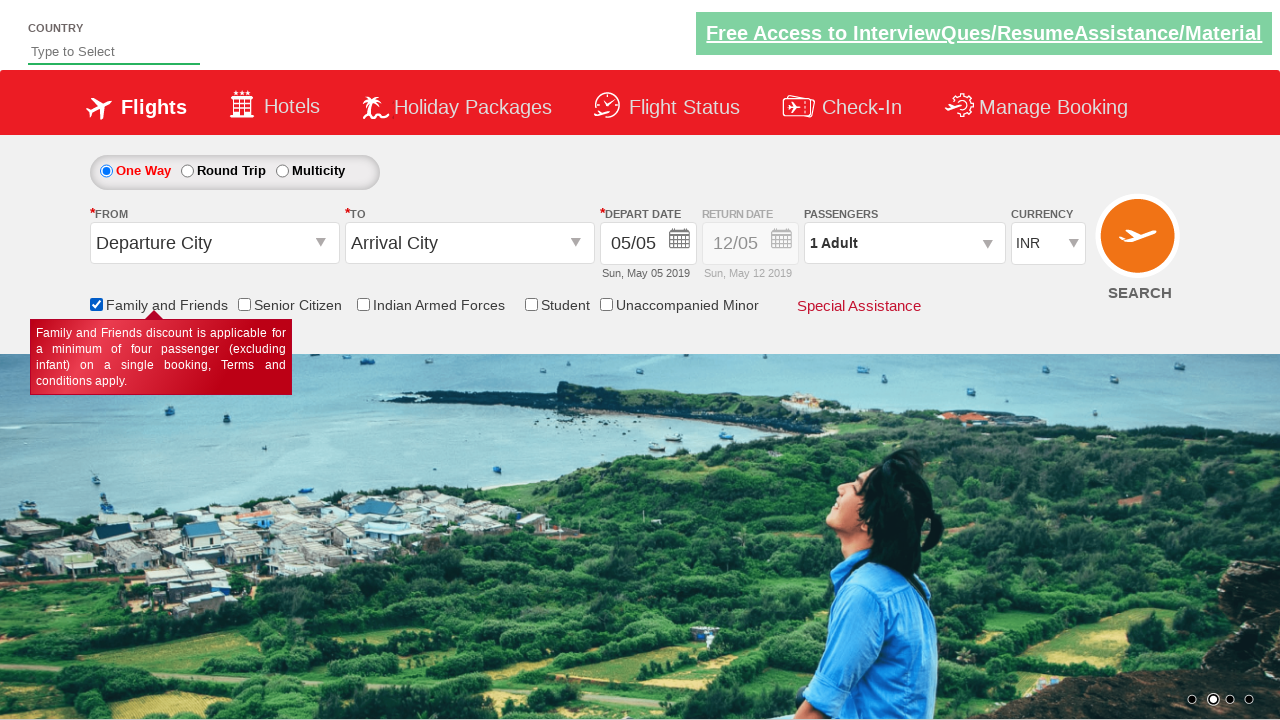

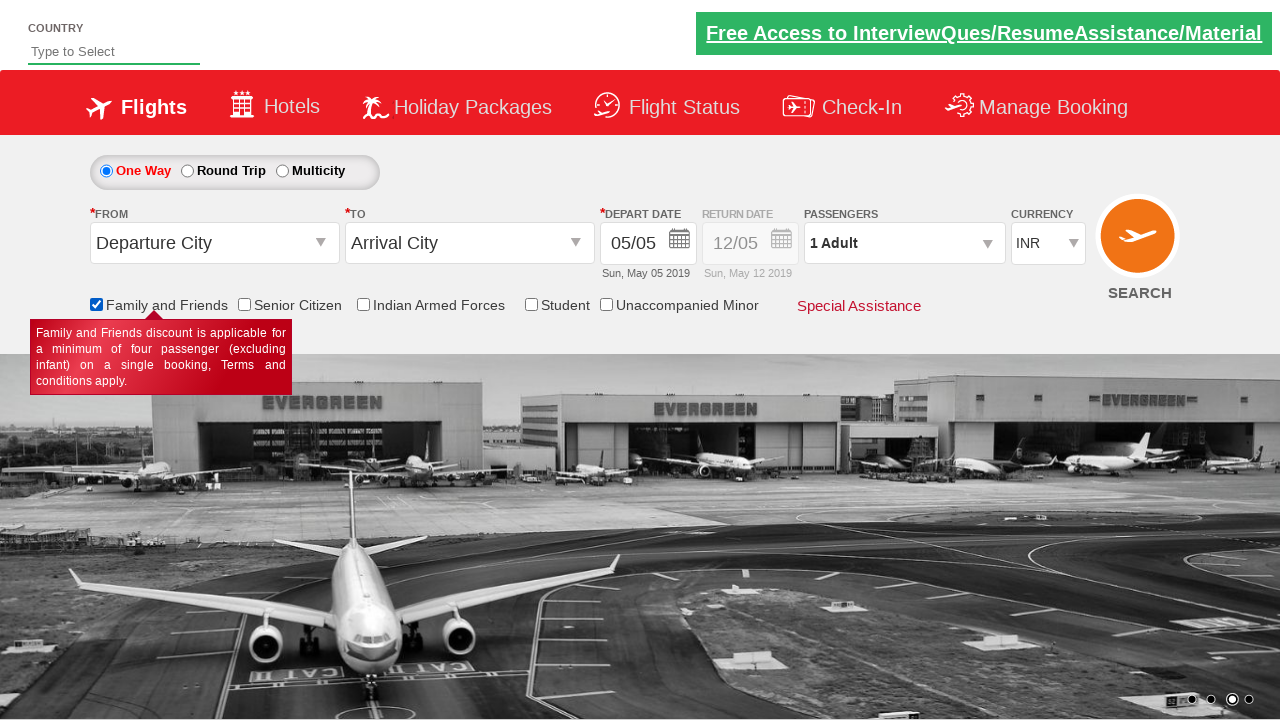